Tests e-commerce functionality by navigating to laptops category, adding a MacBook Air to cart, and viewing the cart contents

Starting URL: https://www.demoblaze.com

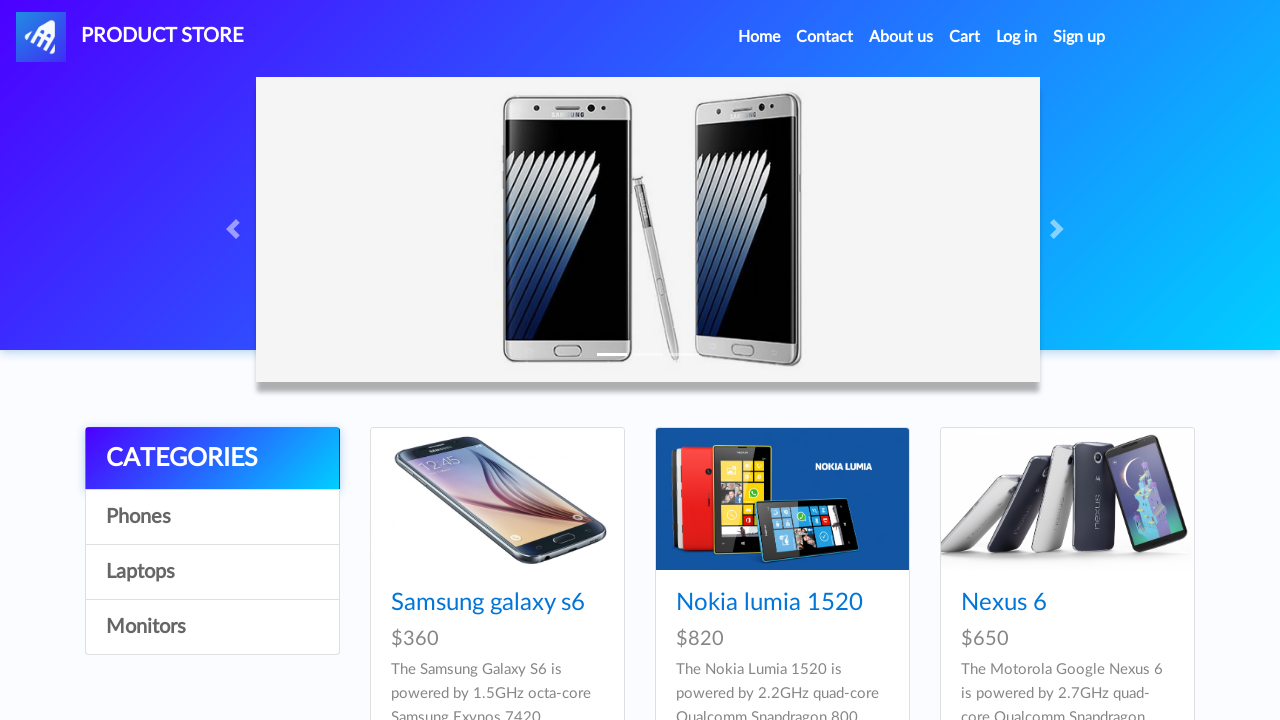

Clicked on Laptops category at (212, 572) on a:has-text('Laptops')
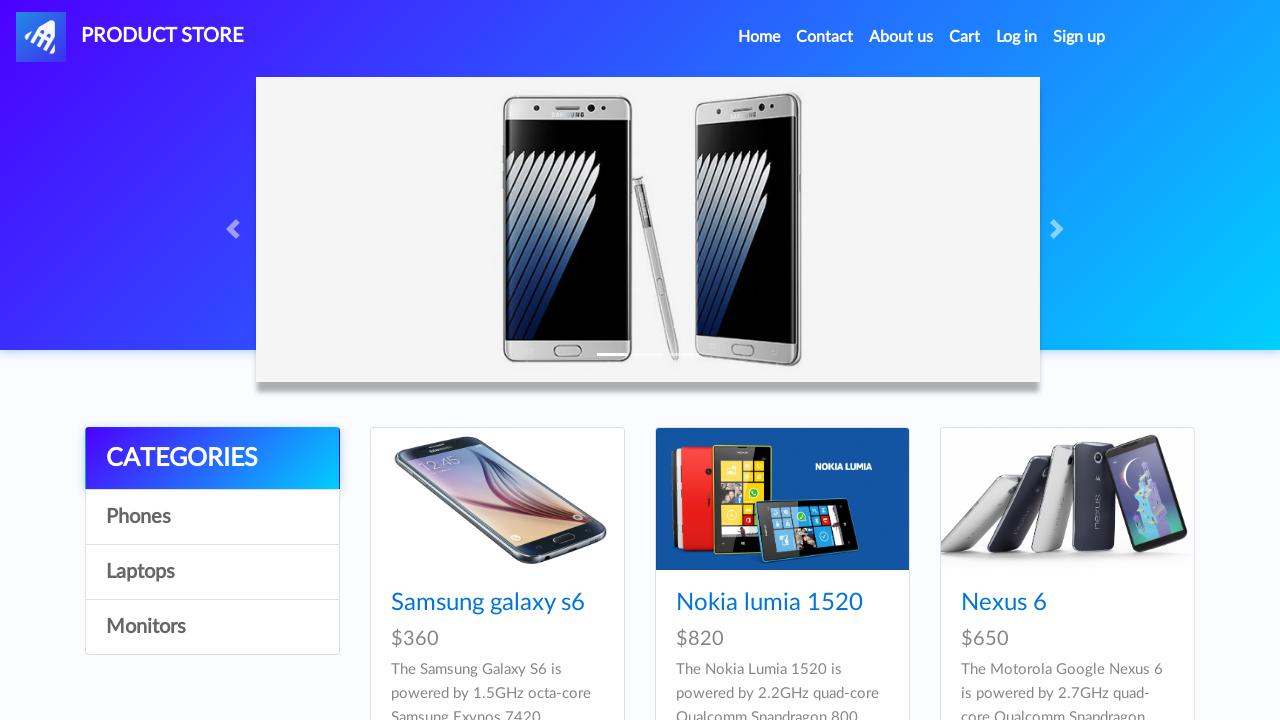

Clicked on MacBook air product at (1028, 603) on a:has-text('MacBook air')
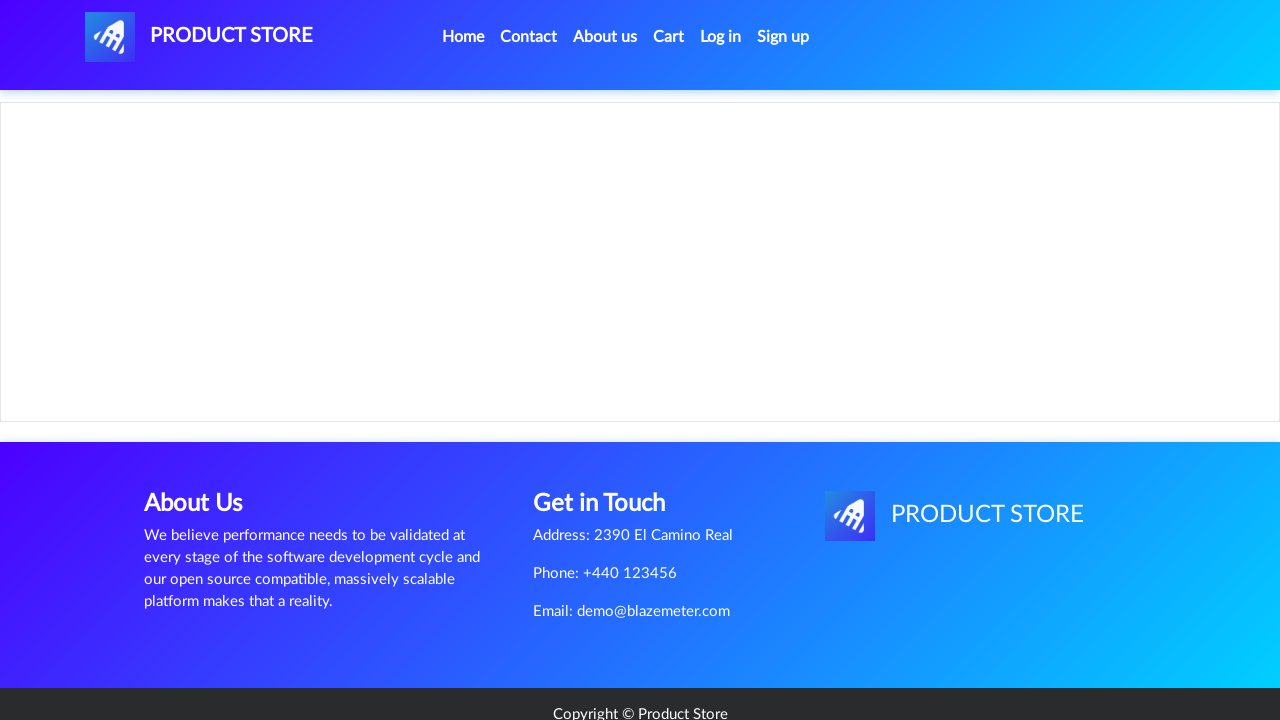

Clicked 'Add to cart' button at (610, 440) on a:has-text('Add to cart')
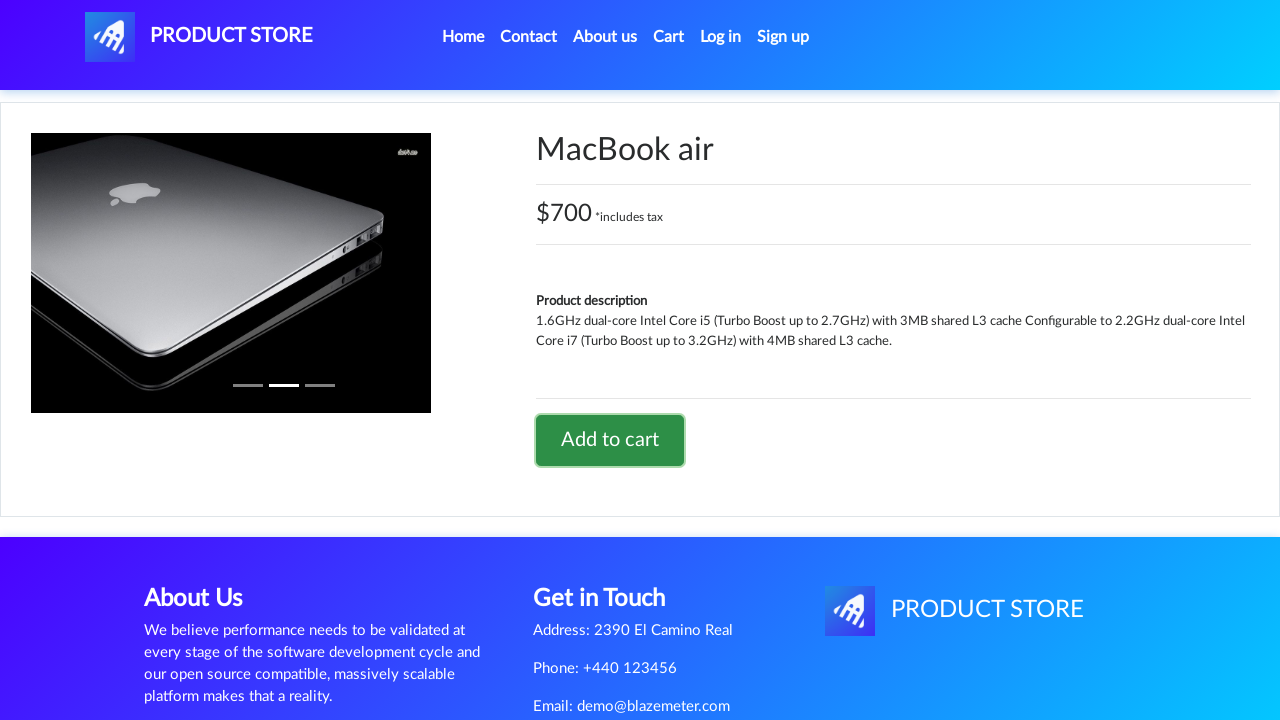

Set up dialog handler to dismiss alerts
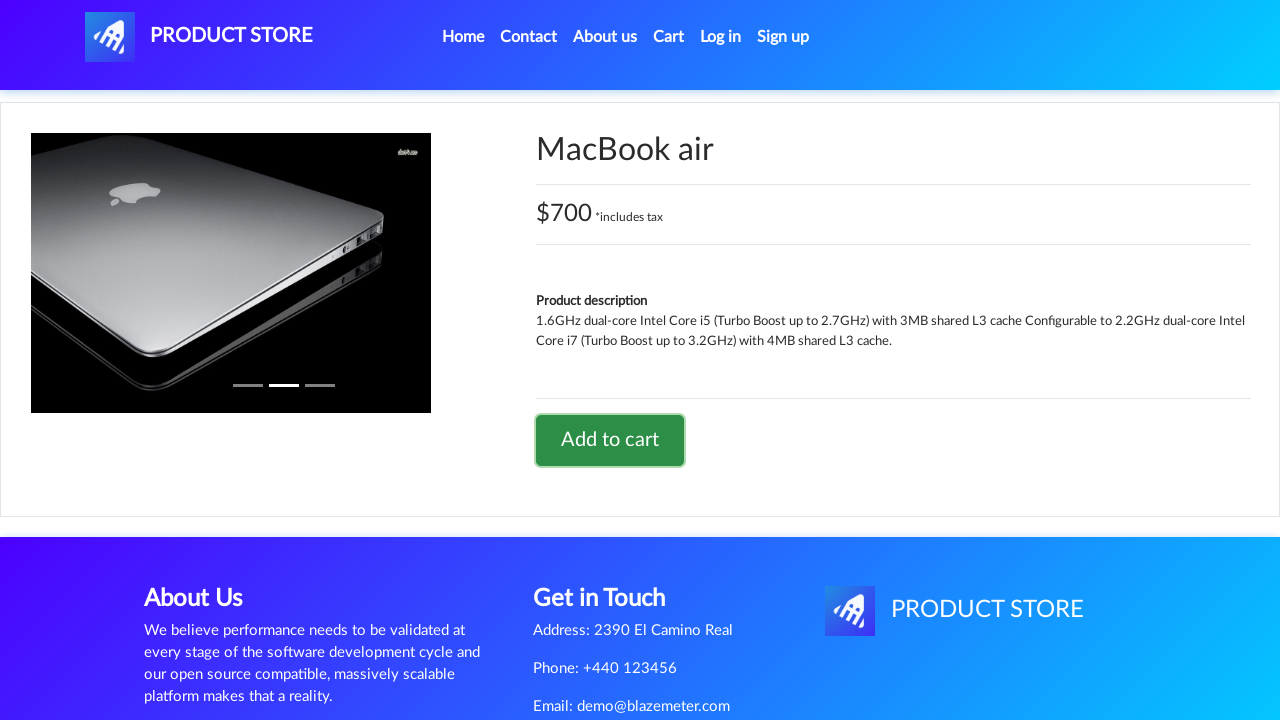

Clicked on Cart link to view cart contents at (669, 37) on a:has-text('Cart')
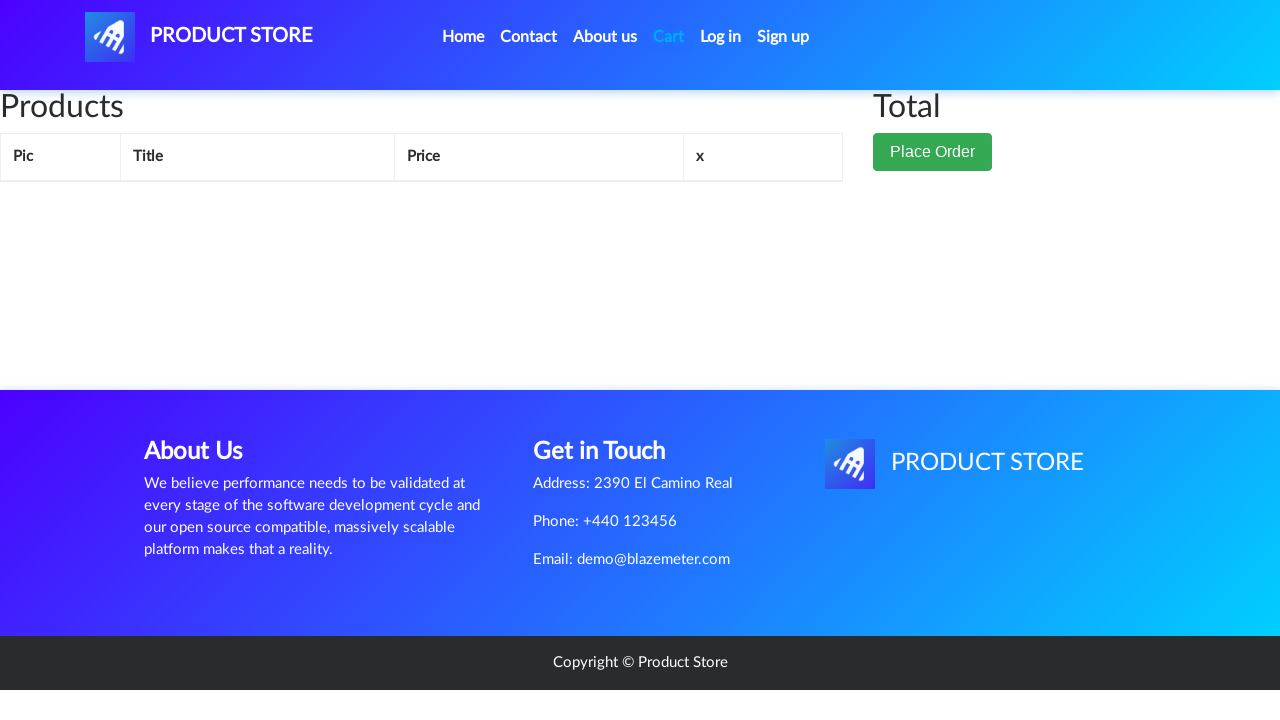

Cart table loaded successfully
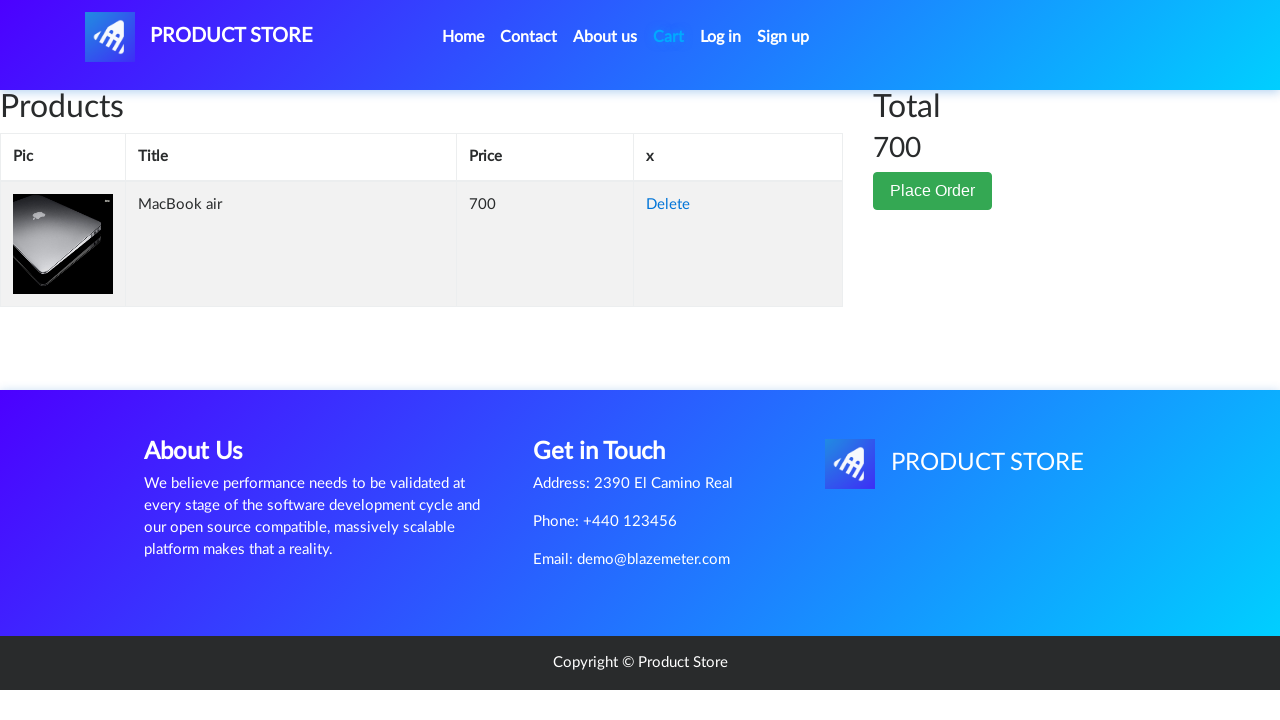

Retrieved all cart table cells
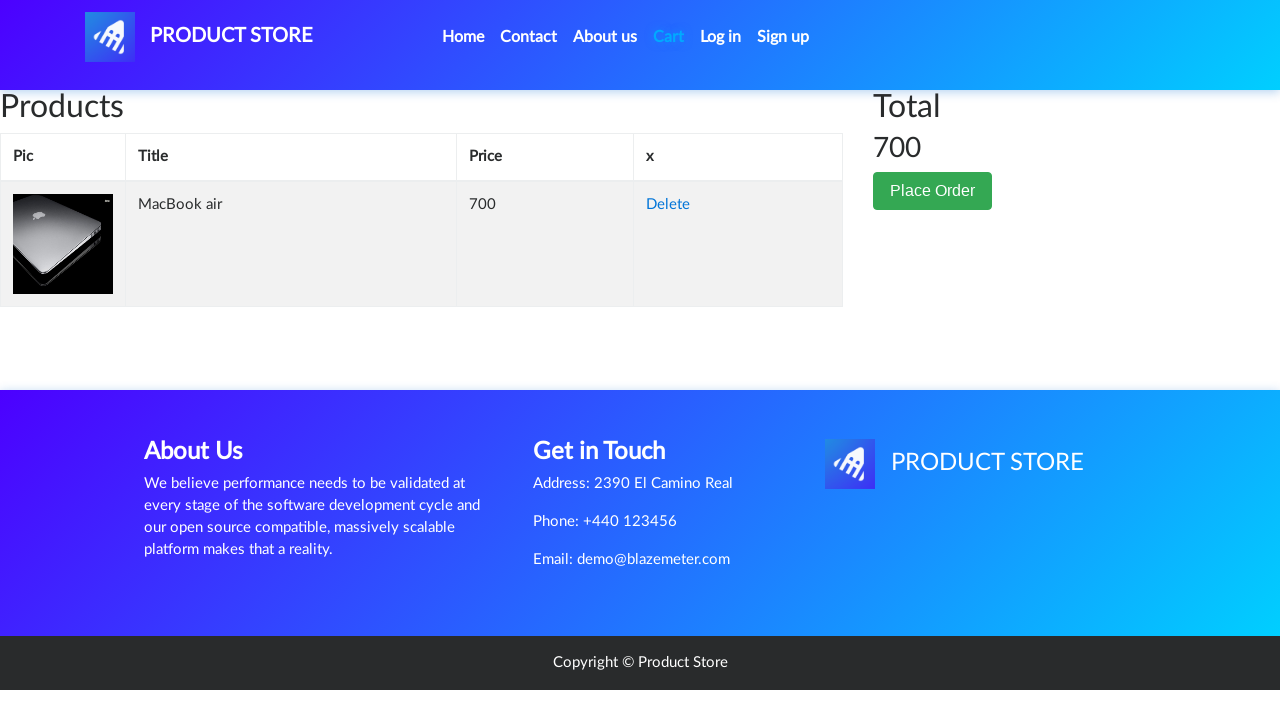

Verified cart contains MacBook air with title 'MacBook air' and price '700'
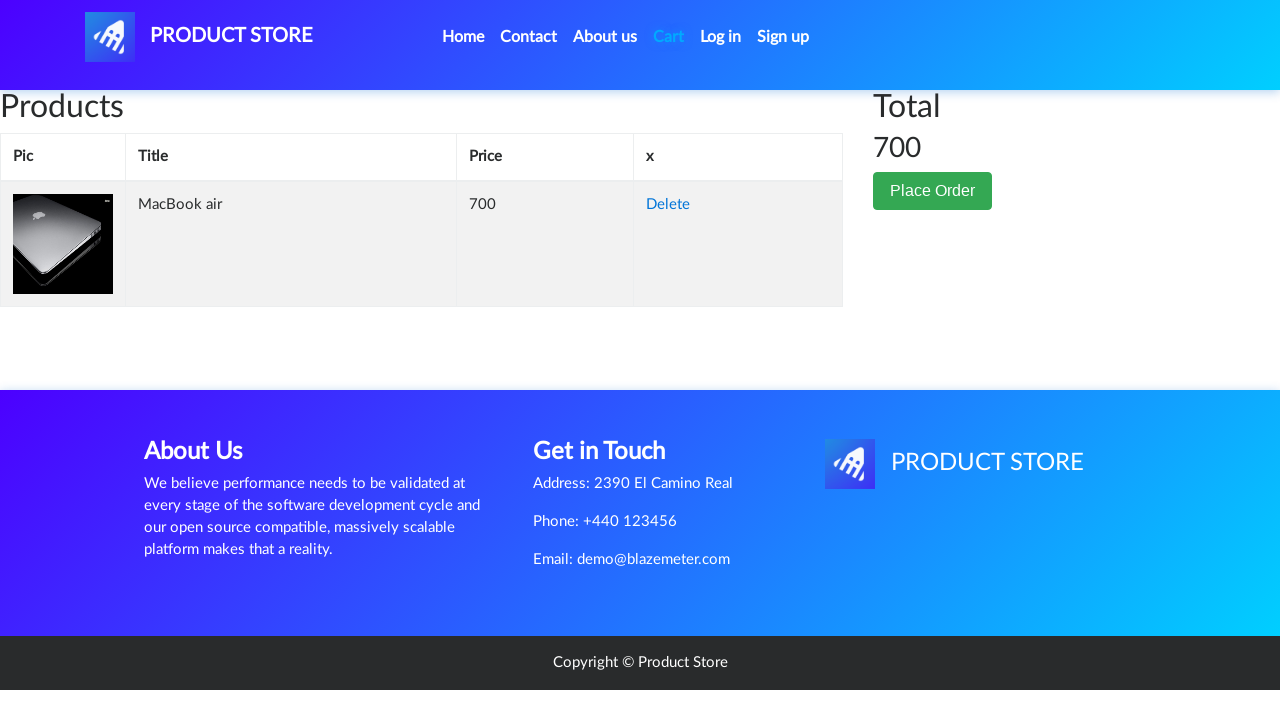

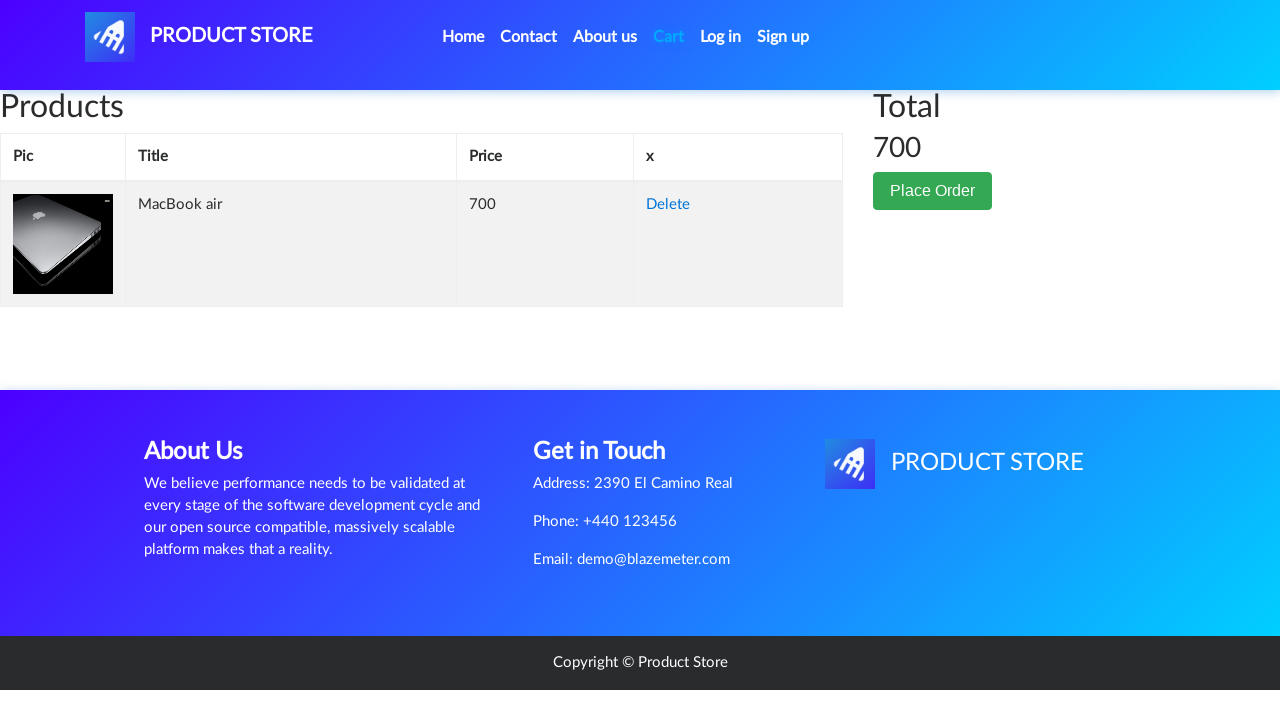